Tests table navigation by scrolling to a product table and extracting row and column counts, then prints data from specific cells in the second row

Starting URL: https://rahulshettyacademy.com/AutomationPractice/

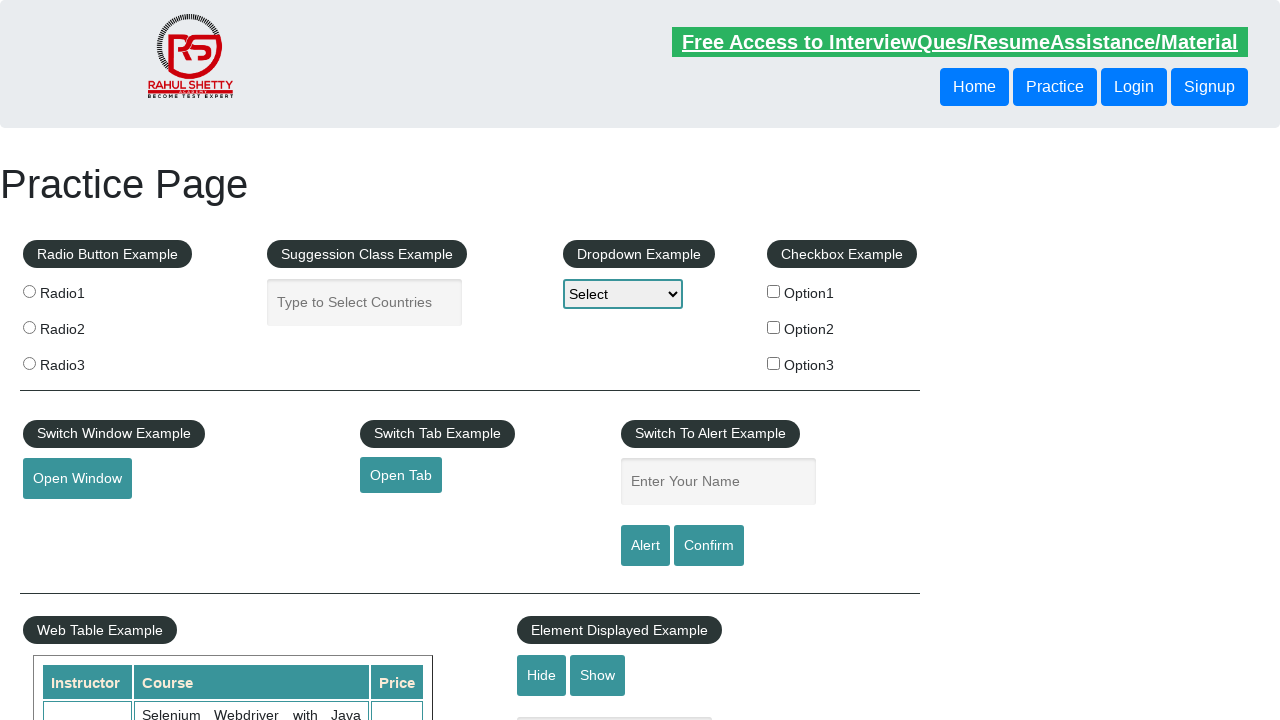

Scrolled down 500 pixels to view the product table
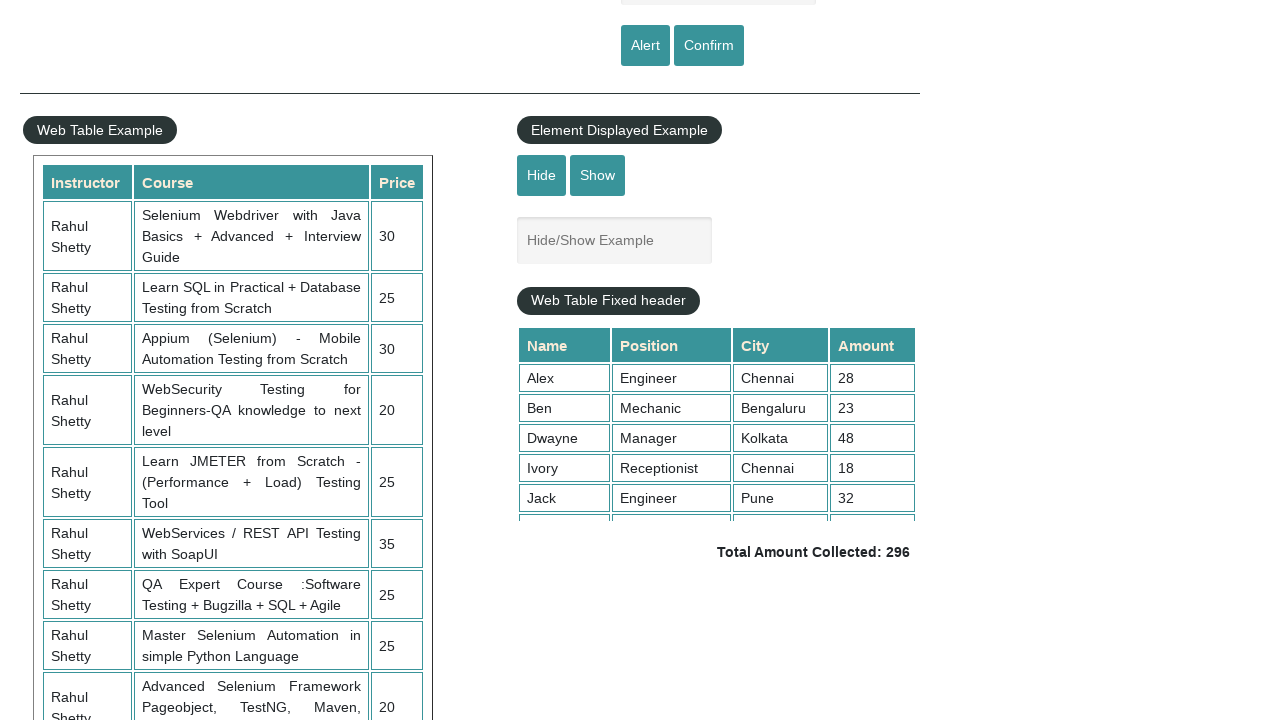

Located the product table element
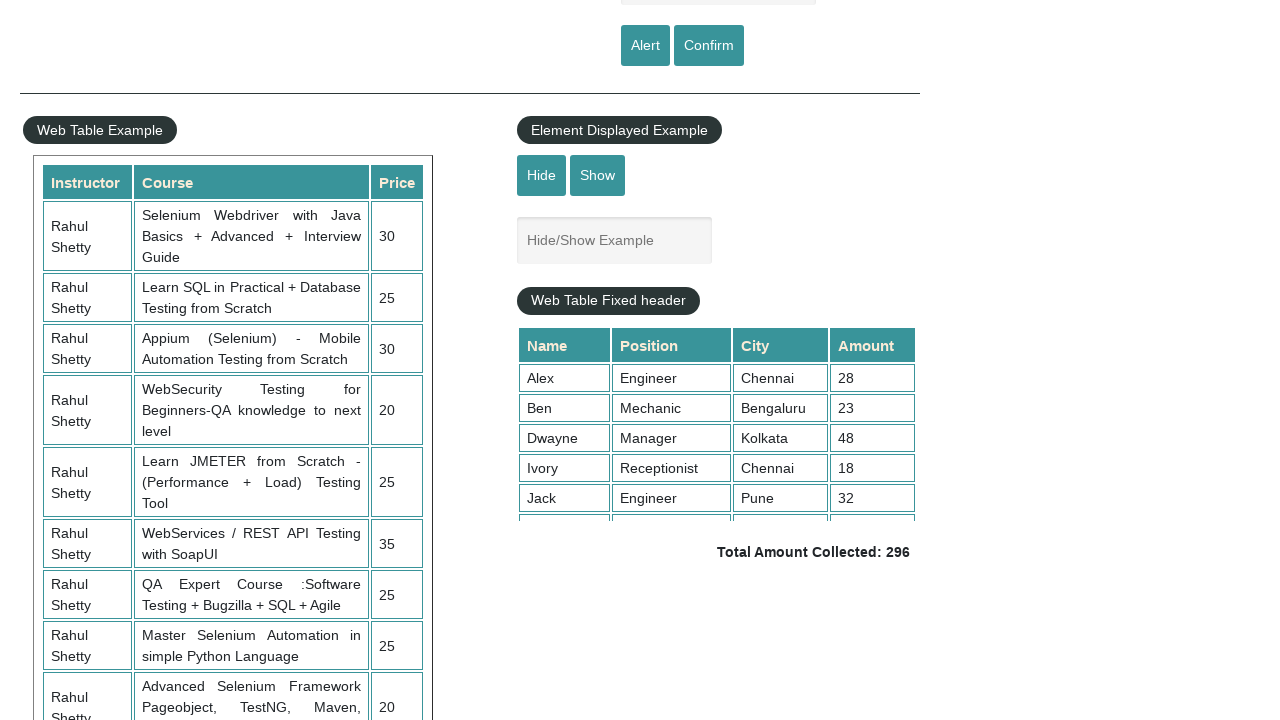

Retrieved row count from table: 21 rows
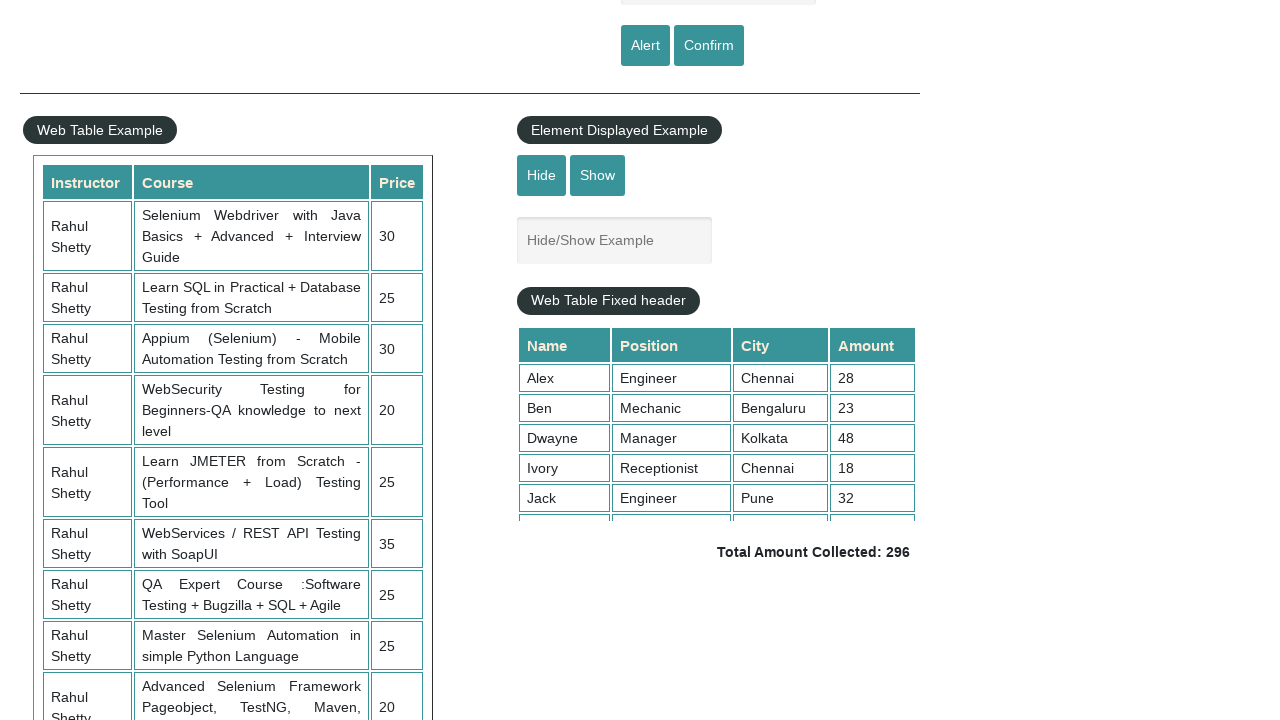

Retrieved column count from table headers: 3 columns
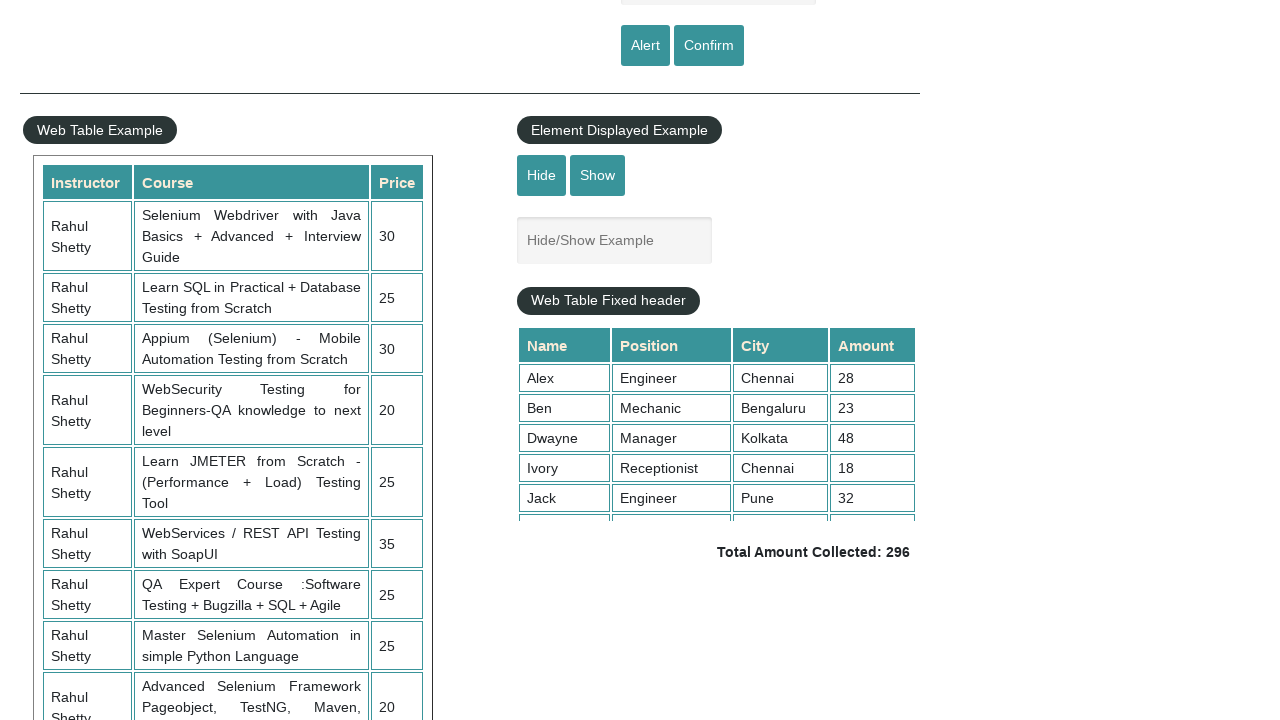

Extracted text contents from all cells in the second data row
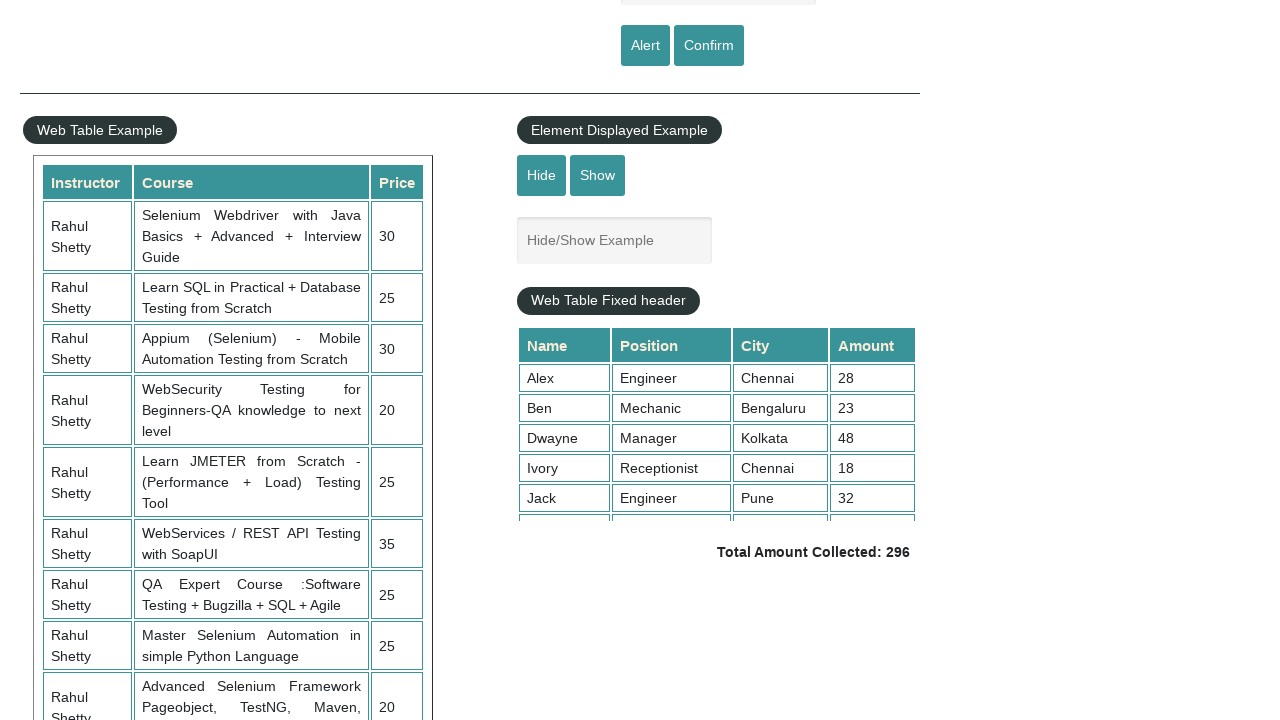

Printed first cell of second row: Rahul Shetty
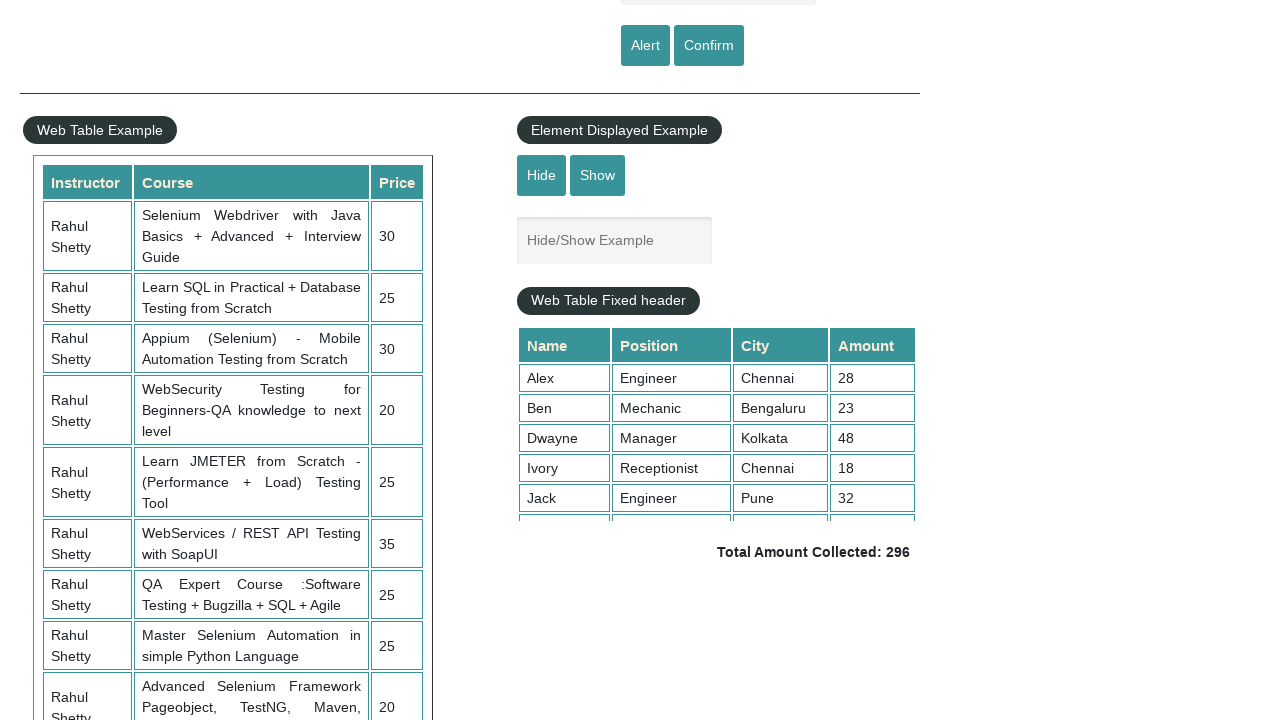

Printed second cell of second row: Learn SQL in Practical + Database Testing from Scratch
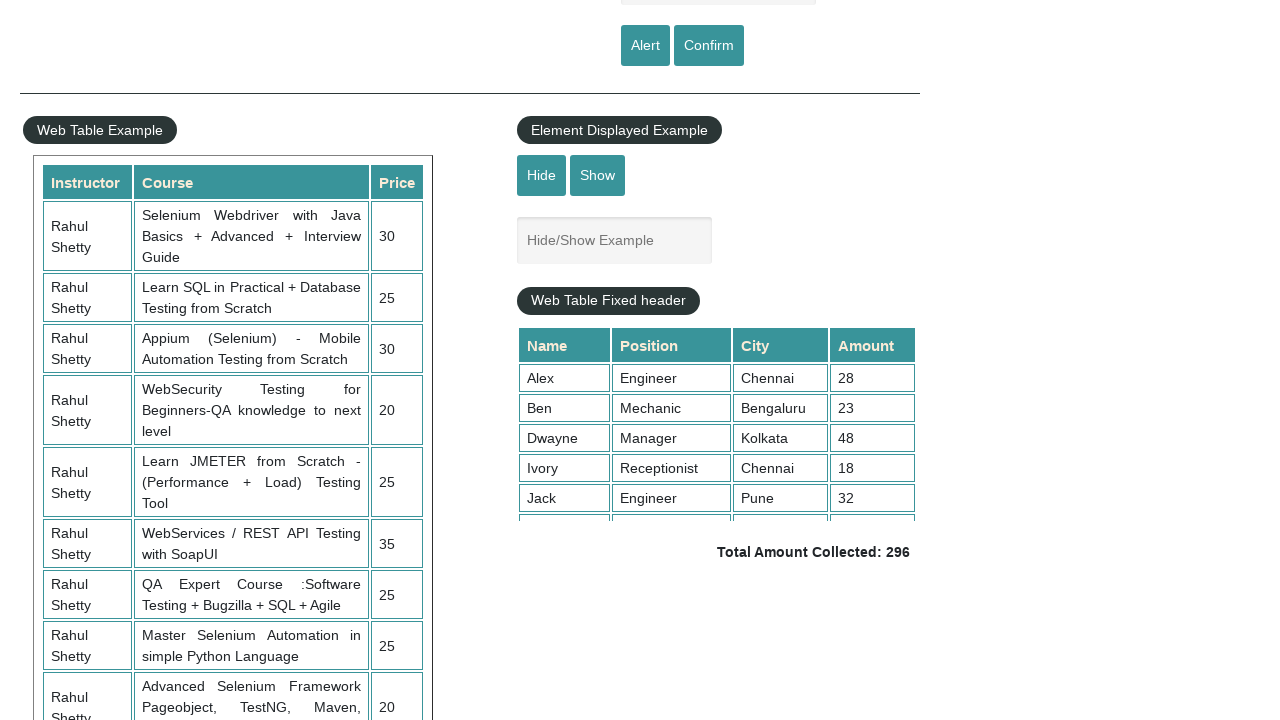

Printed third cell of second row: 25
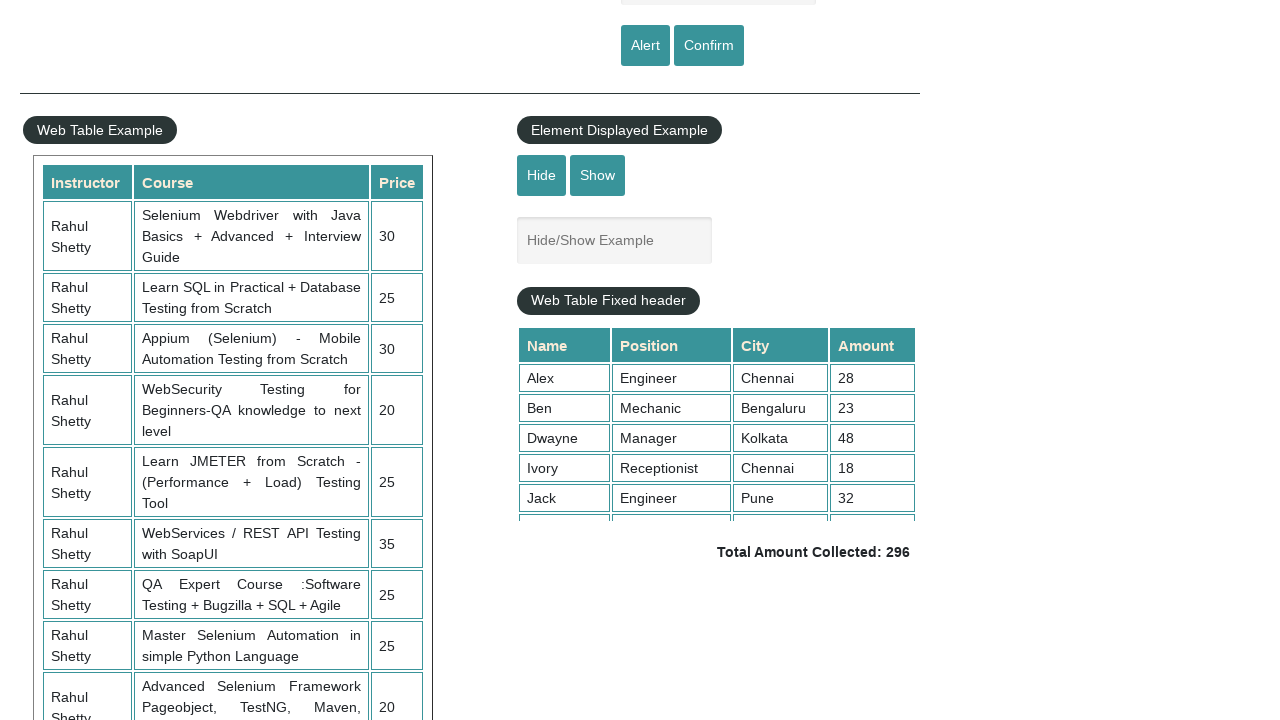

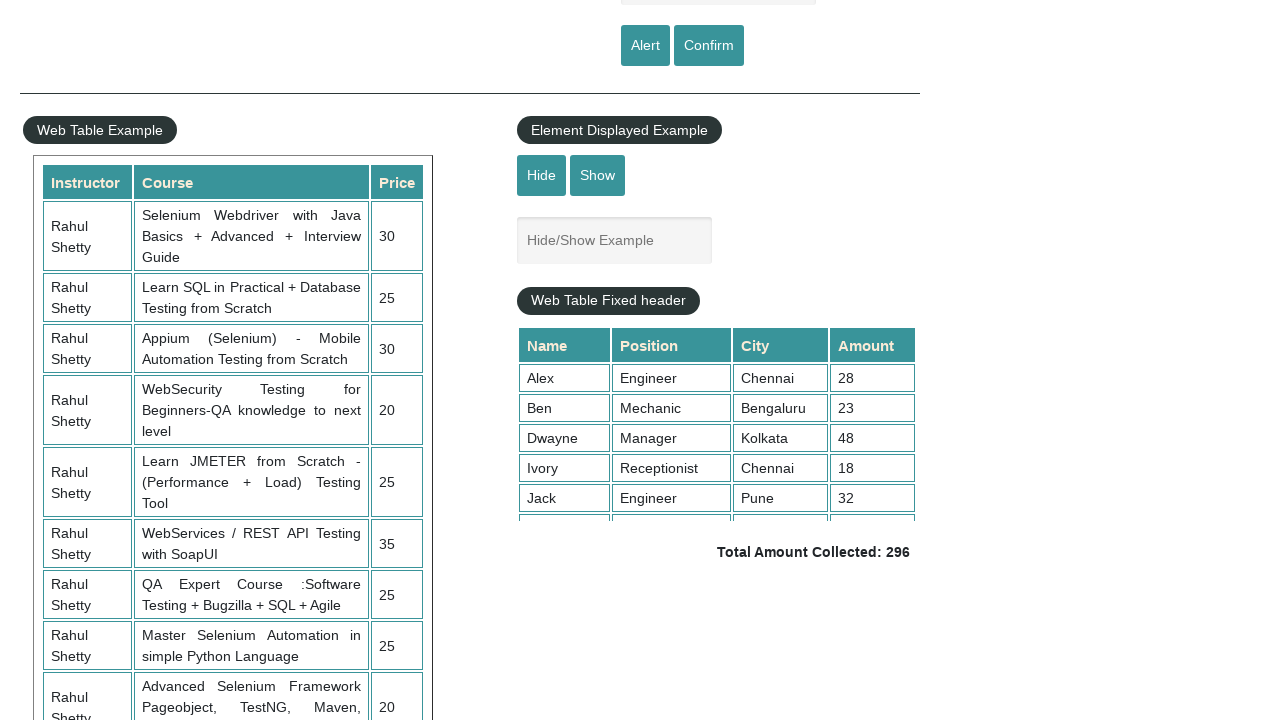